Tests adding multiple todo items to the list and verifies each item is displayed correctly after being added.

Starting URL: https://demo.playwright.dev/todomvc/#/

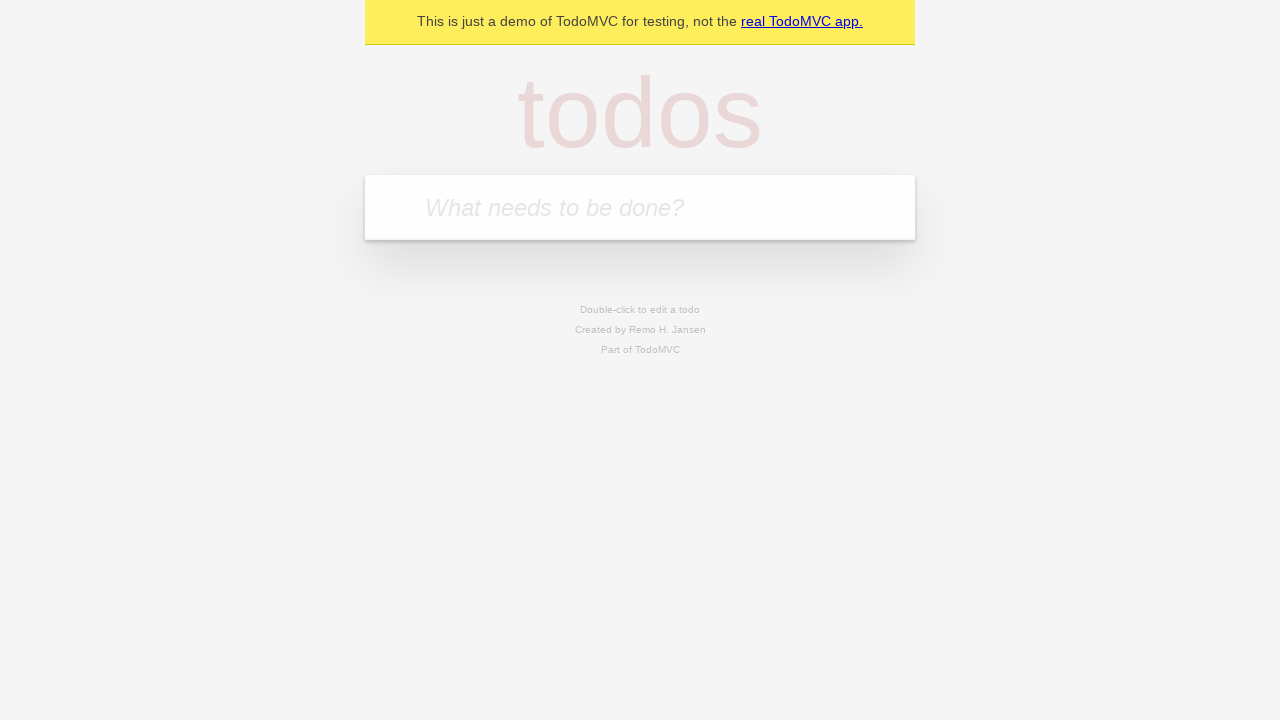

Waited for todos heading to load
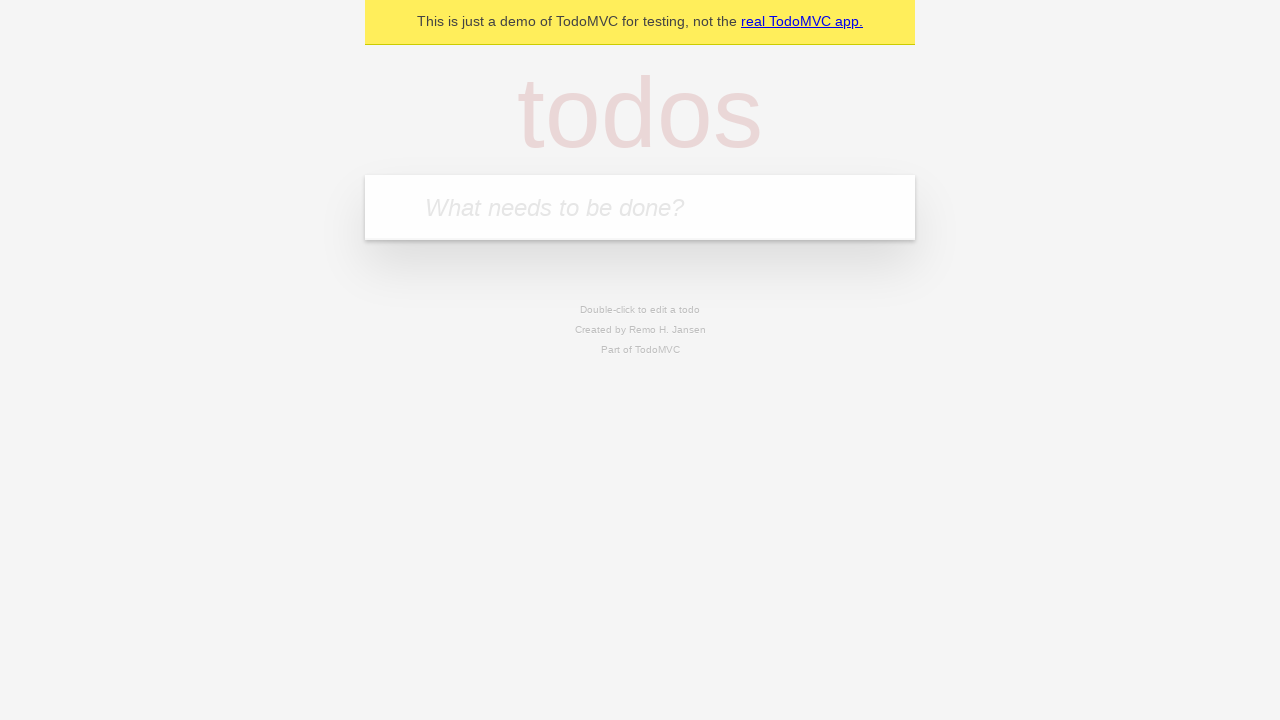

Located the new todo input field
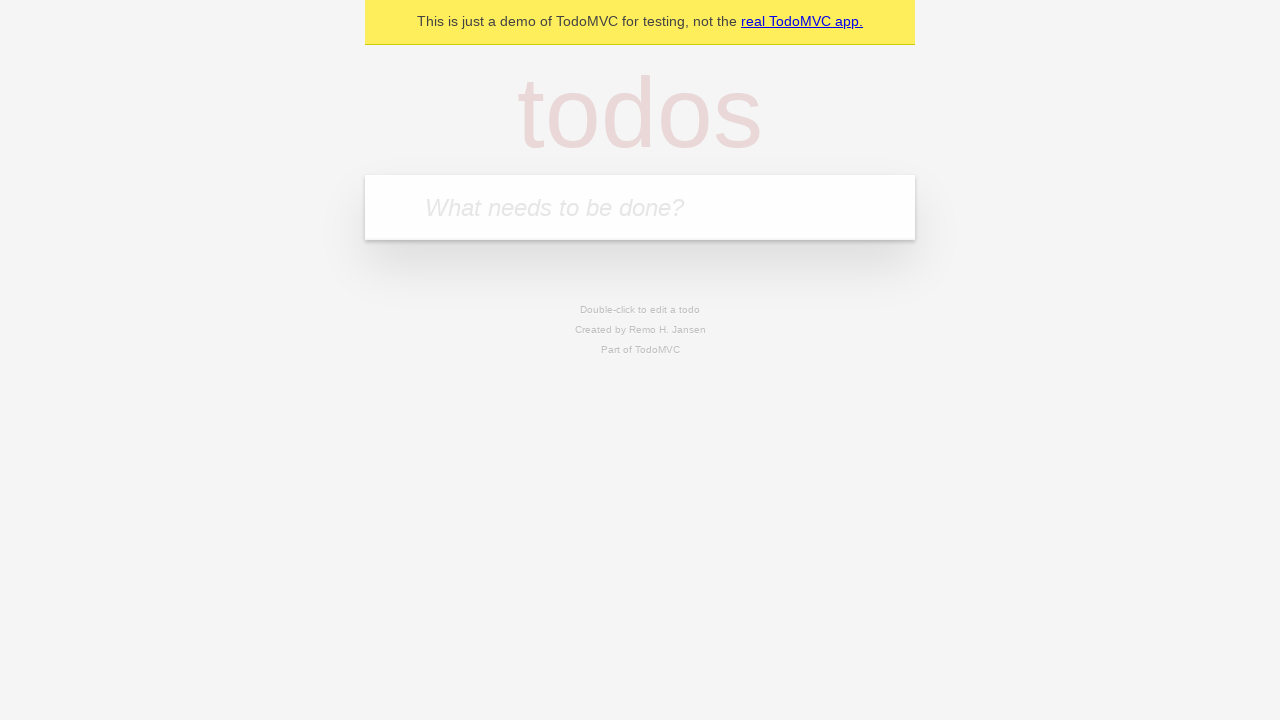

Filled first todo item: 'go to Costco and buy egg and milk' on internal:attr=[placeholder="What needs to be done?"i]
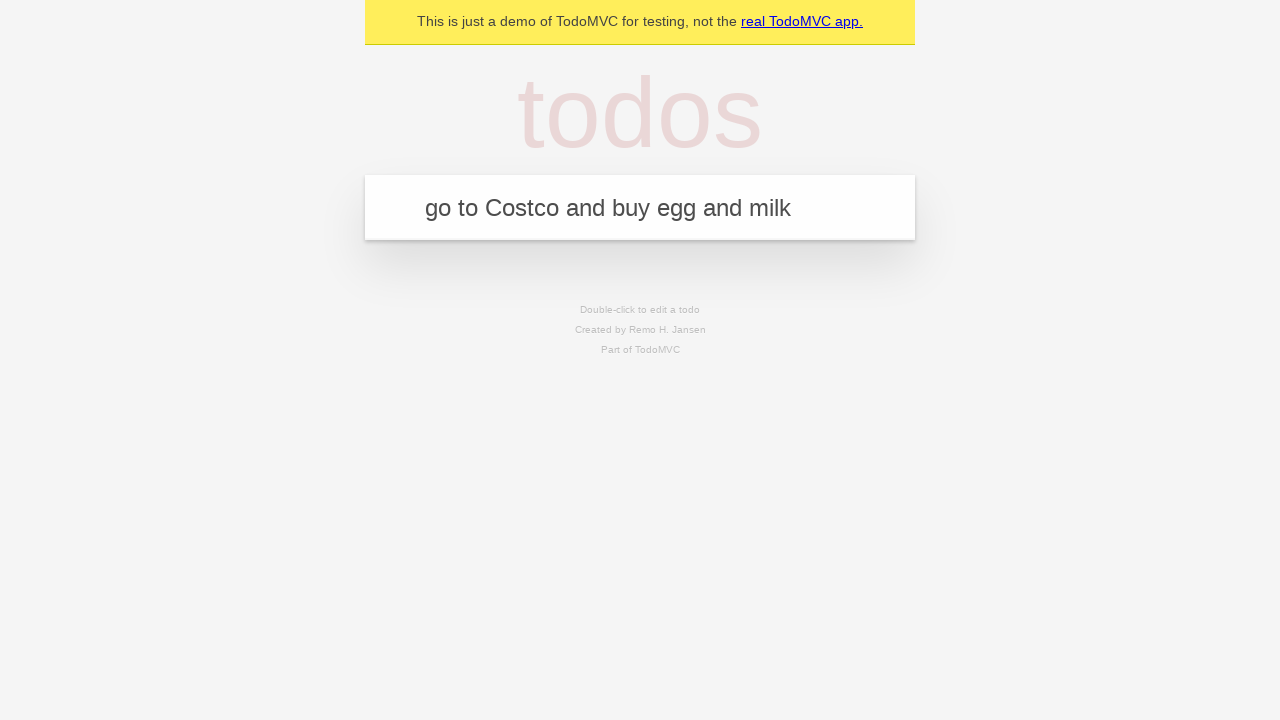

Pressed Enter to add first todo item on internal:attr=[placeholder="What needs to be done?"i]
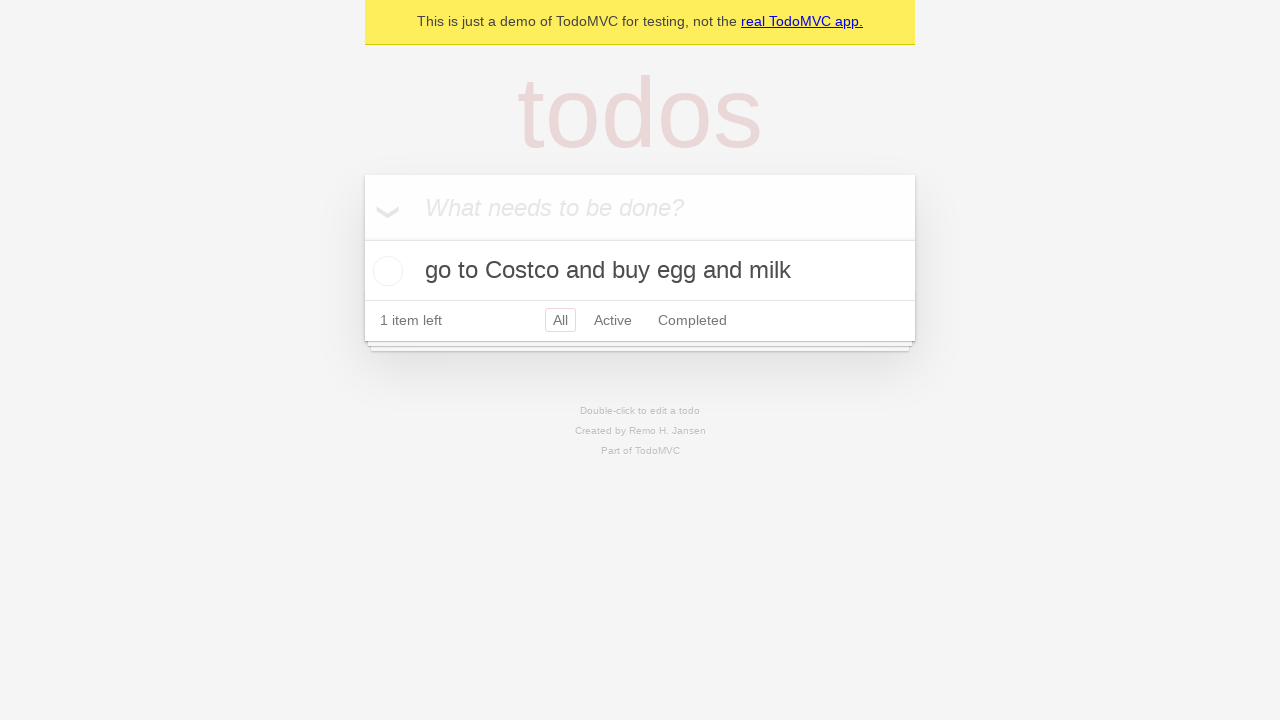

Filled second todo item: 'have dental appointment at 3:00 pm' on internal:attr=[placeholder="What needs to be done?"i]
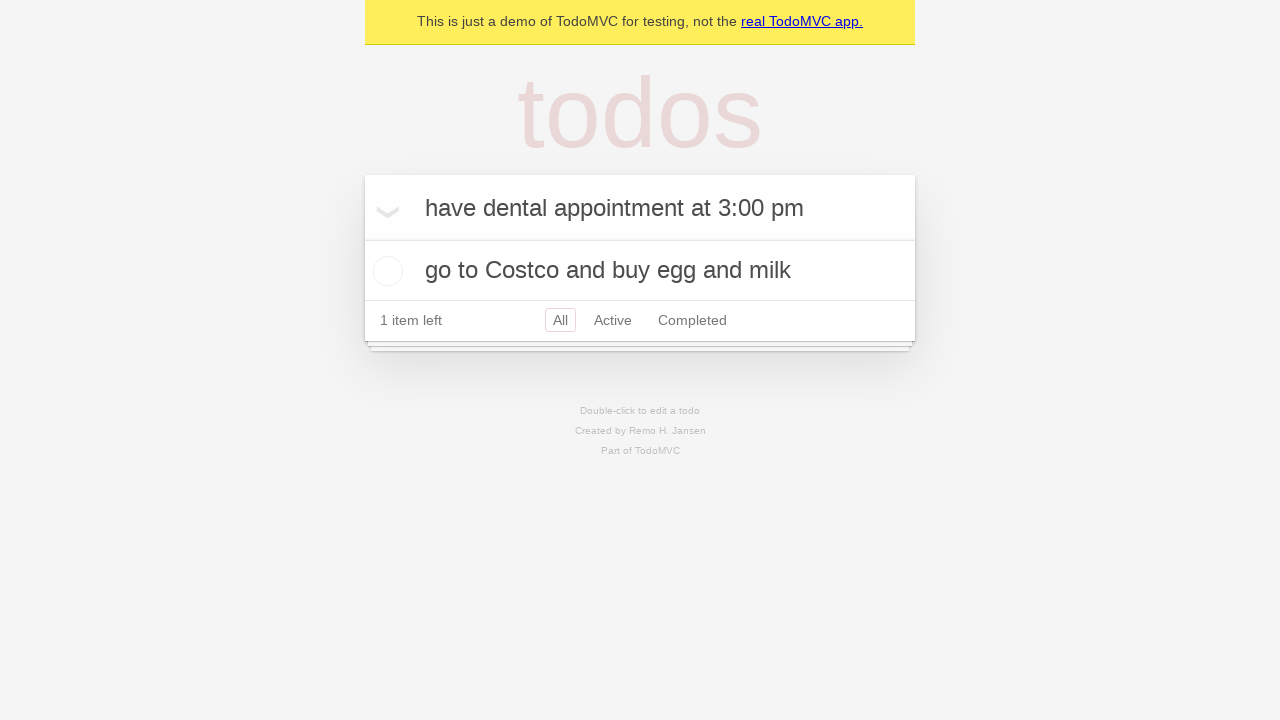

Pressed Enter to add second todo item on internal:attr=[placeholder="What needs to be done?"i]
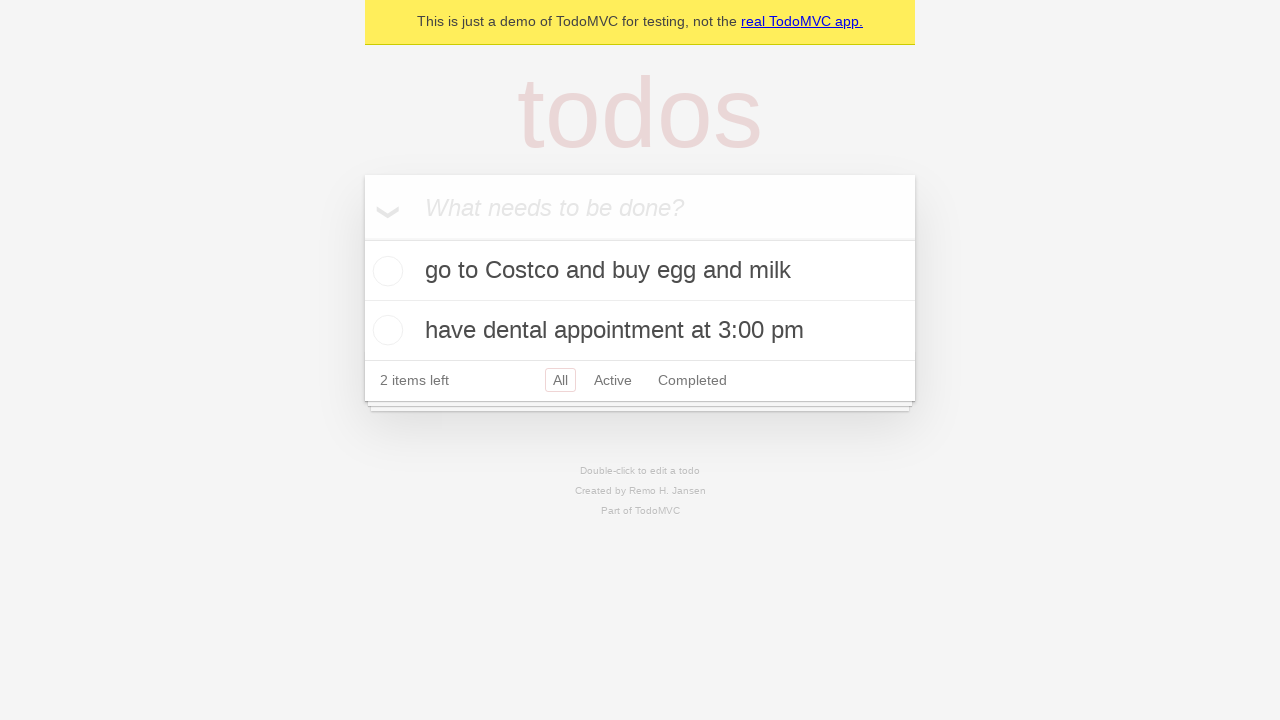

Filled third todo item: 'pick-up children at 5:00 pm at school' on internal:attr=[placeholder="What needs to be done?"i]
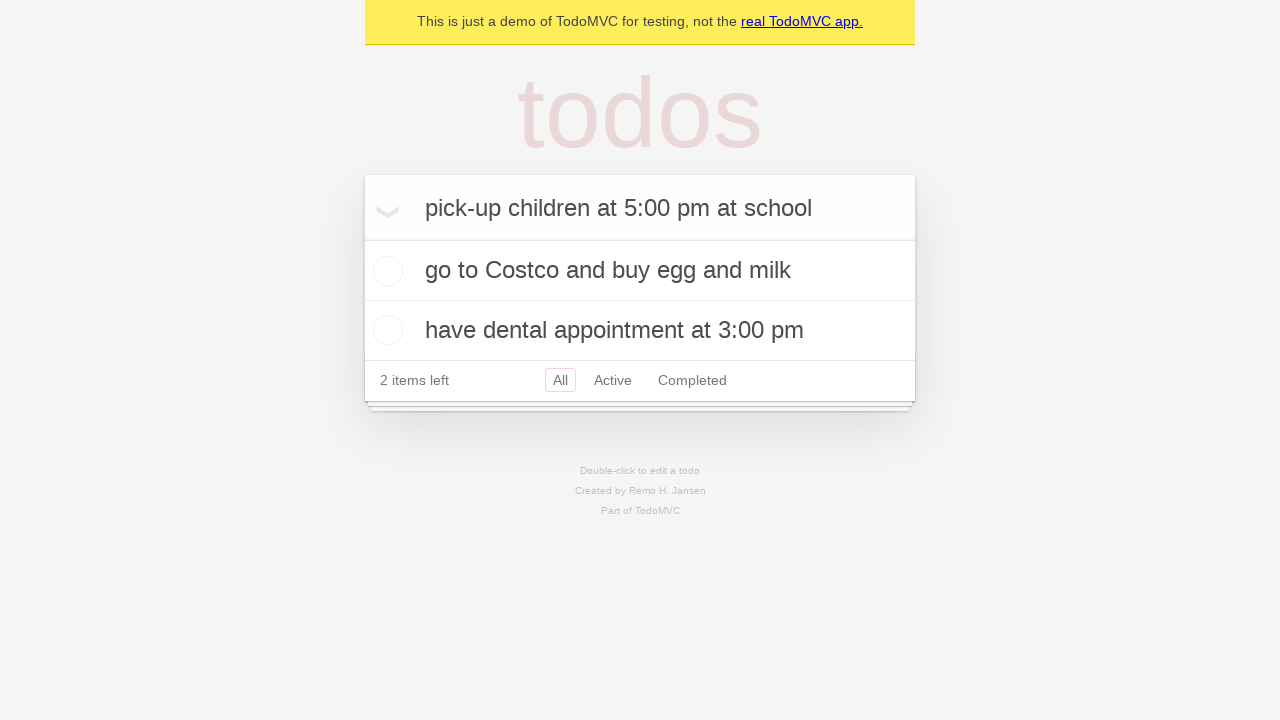

Pressed Enter to add third todo item on internal:attr=[placeholder="What needs to be done?"i]
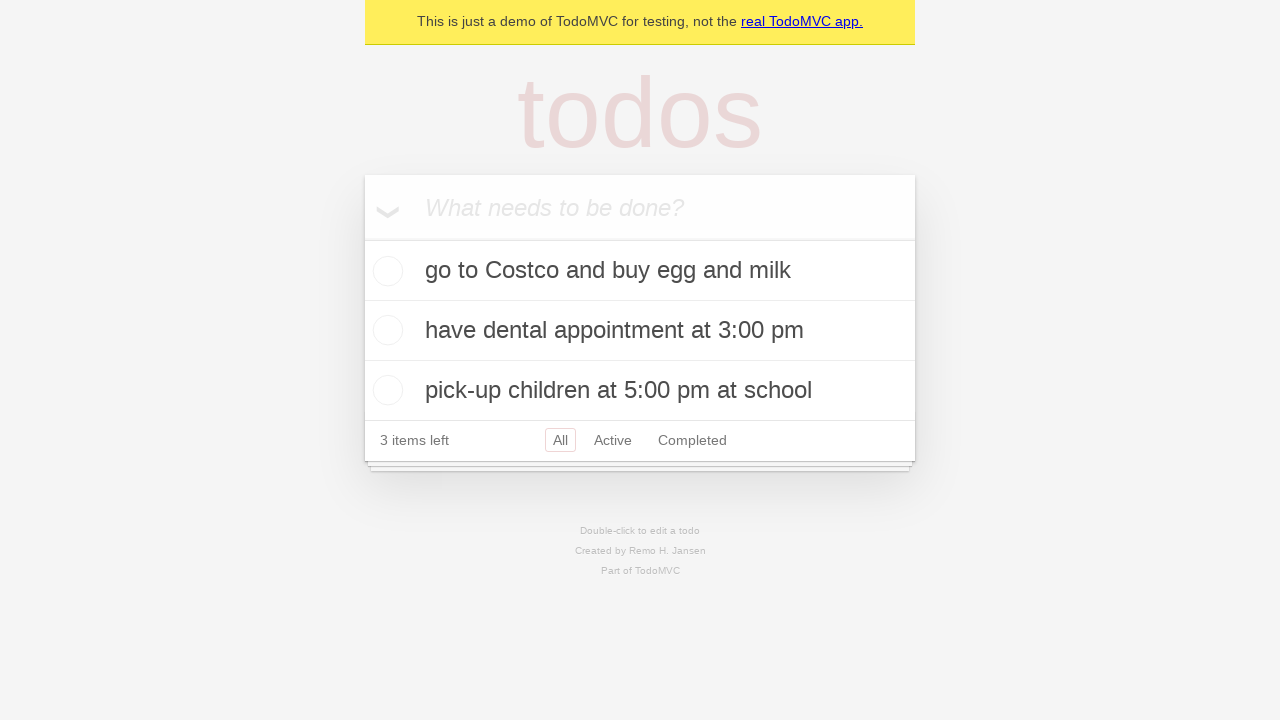

Verified all todo items are displayed
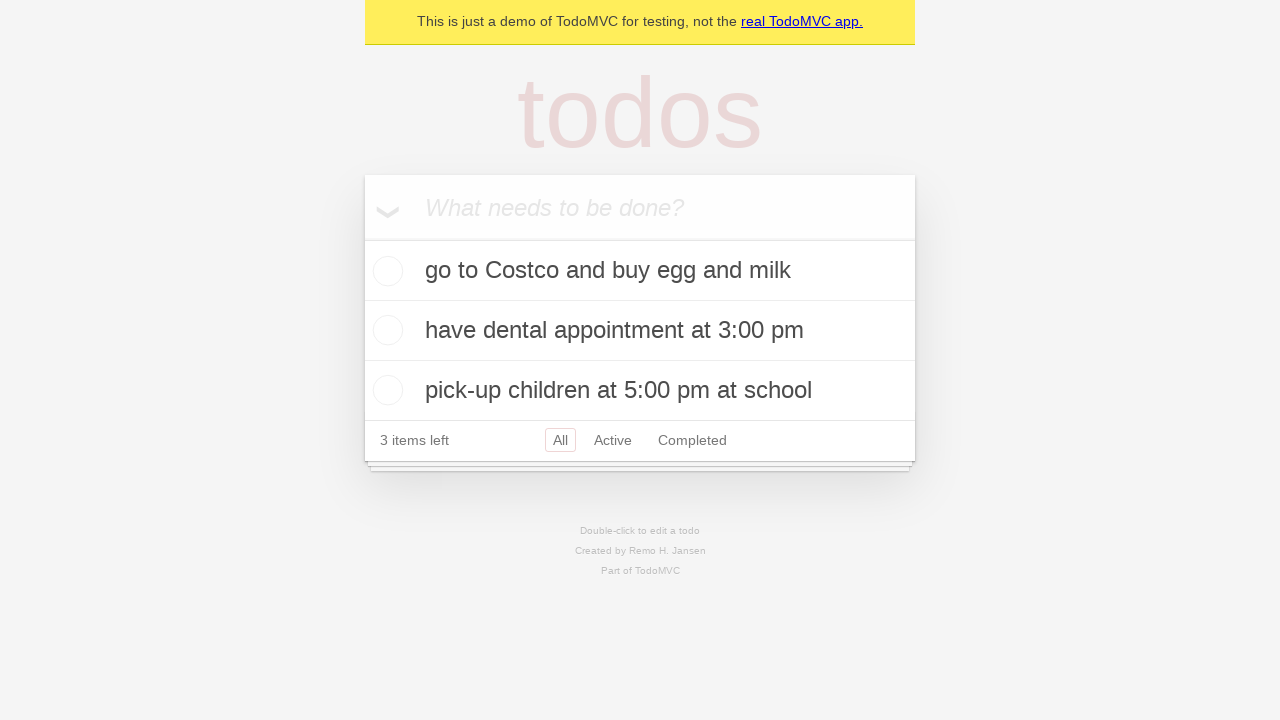

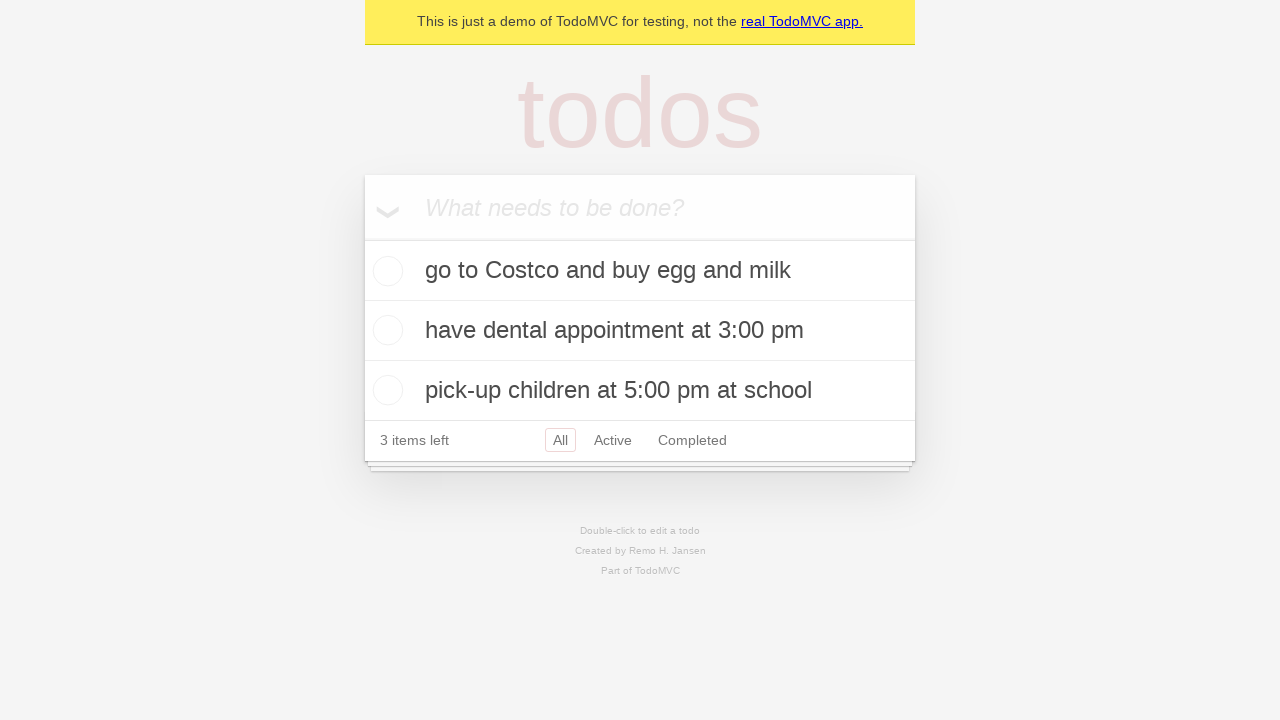